Navigates to laptops section, goes to next page, selects a laptop and adds it to cart

Starting URL: https://www.demoblaze.com/

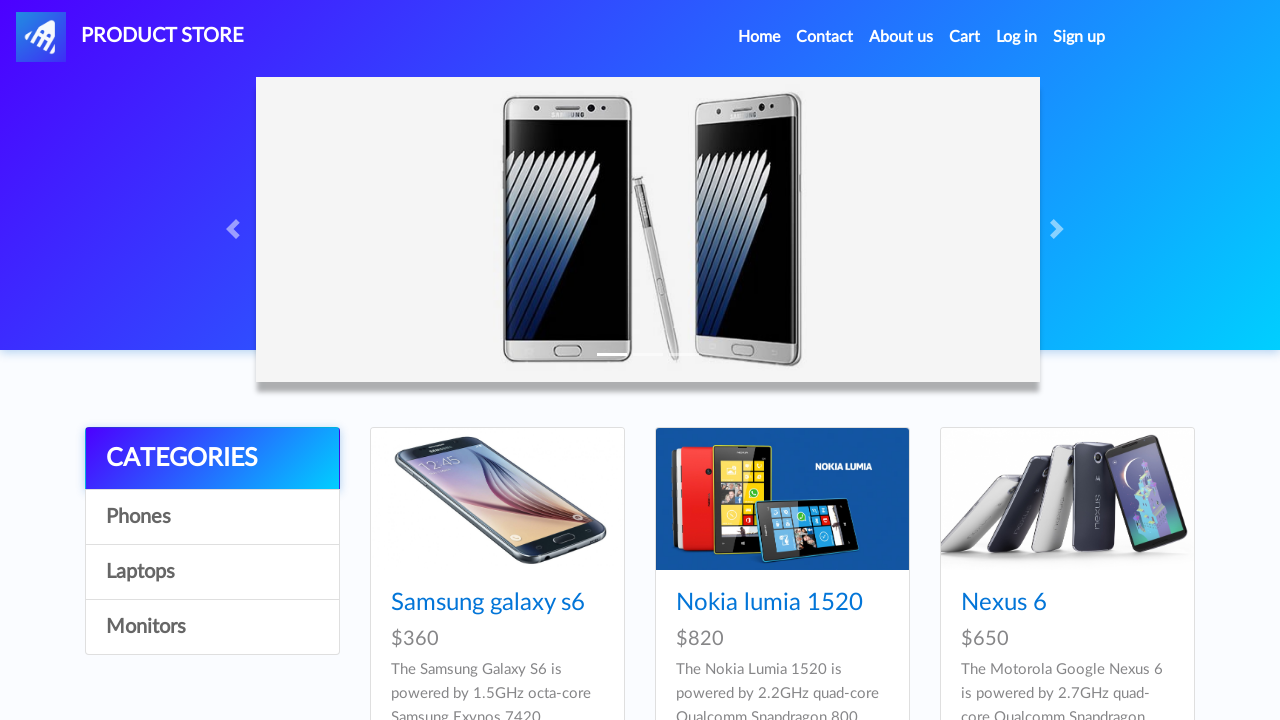

Clicked on Laptops category at (212, 572) on text=Laptops
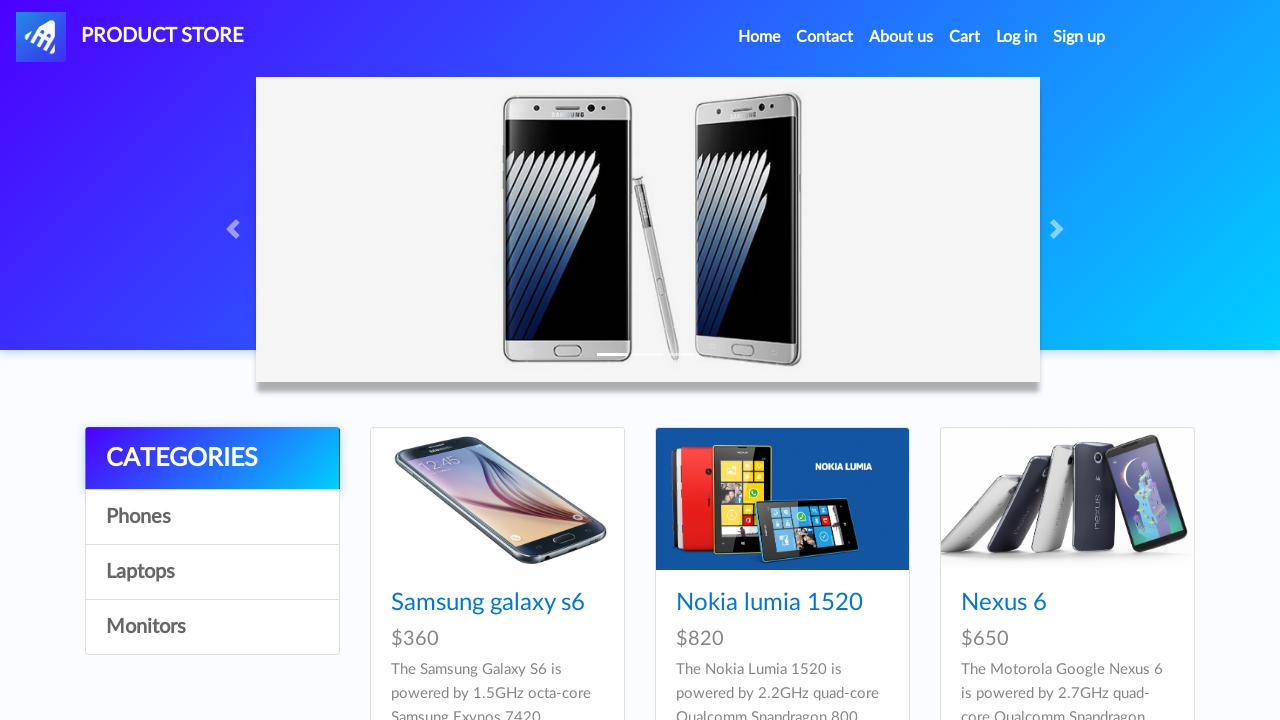

Waited for Laptops page to load
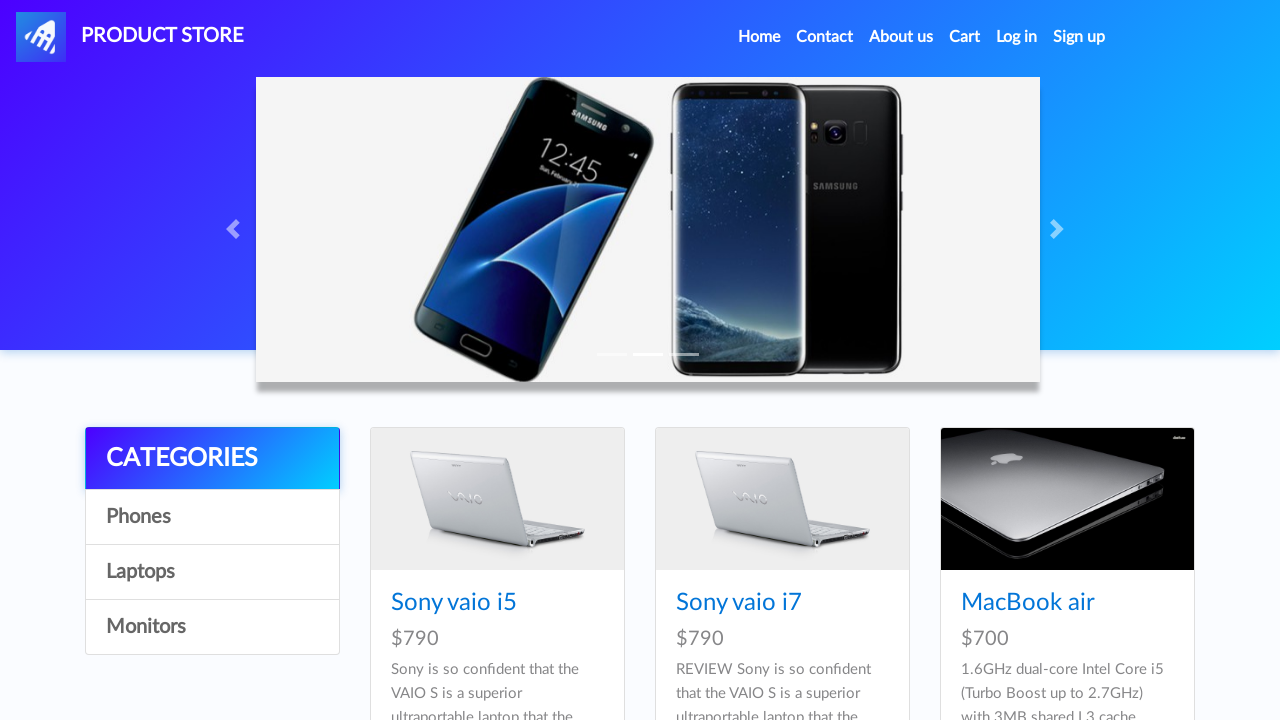

Clicked Next button to go to next page at (1060, 229) on text=Next
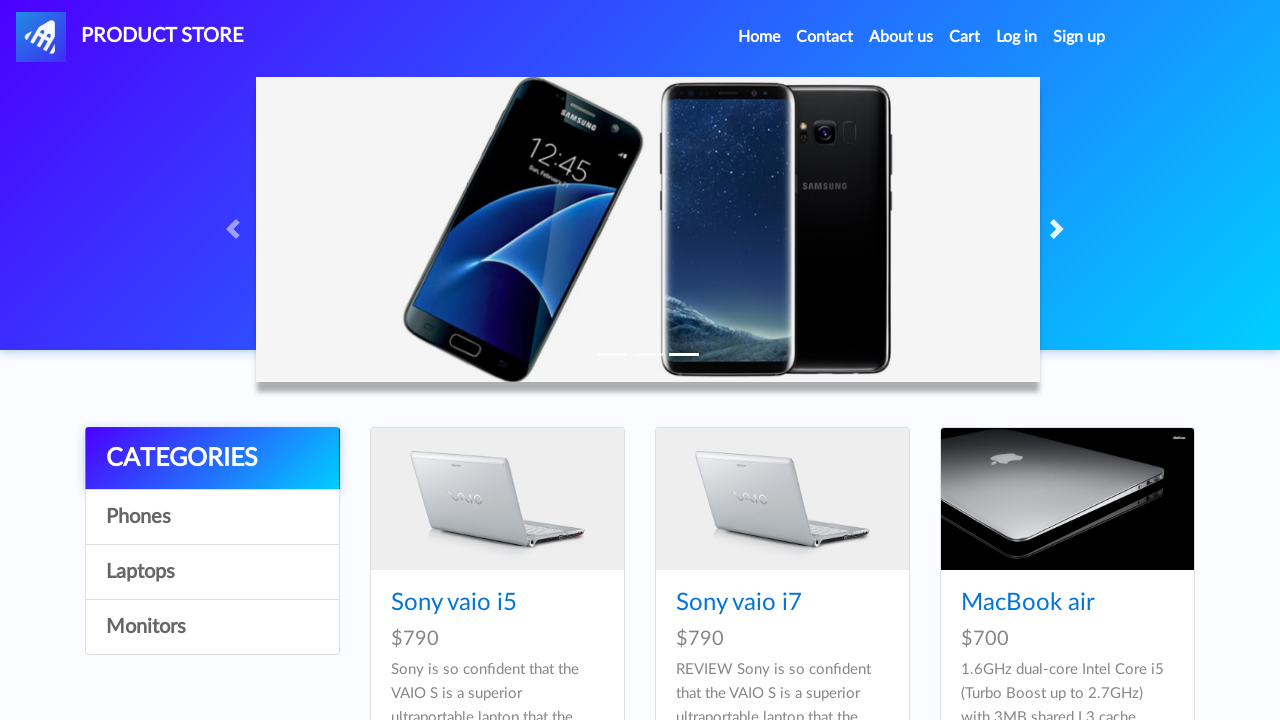

Waited for next page to load
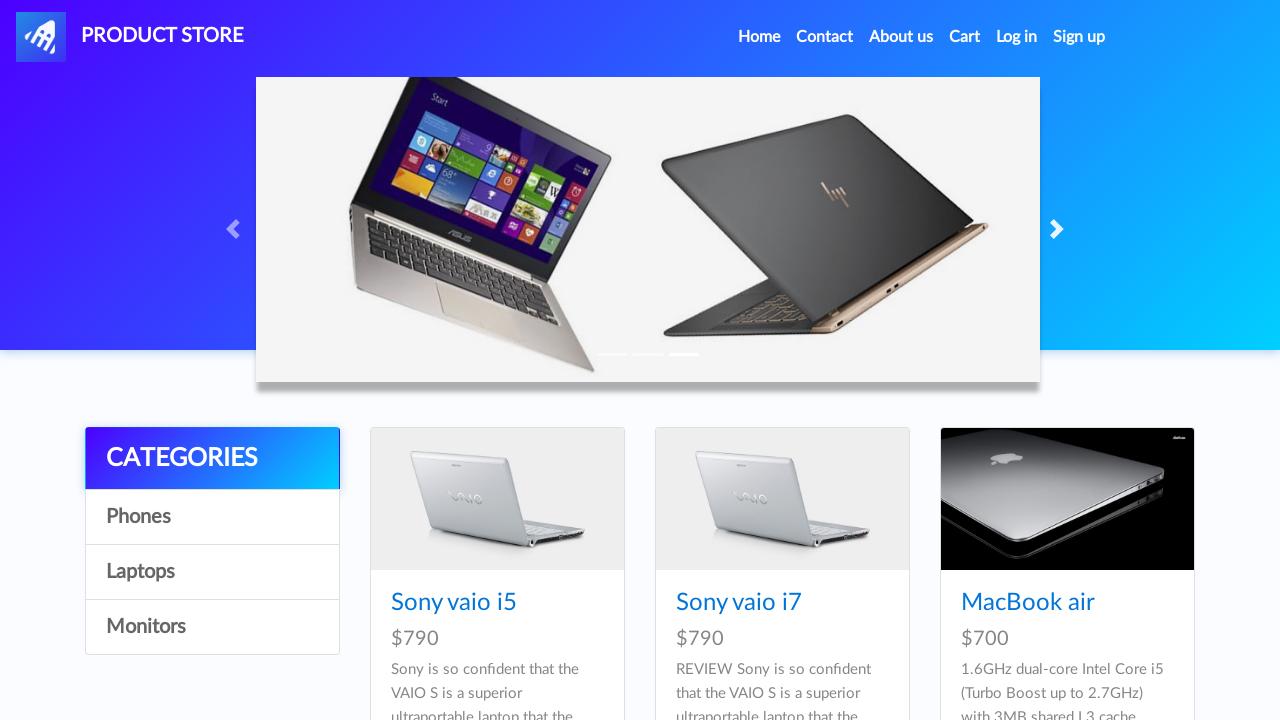

Clicked on 6th laptop item at (1033, 361) on xpath=//div[@id='tbodyid']/div[6]/div/div/h4/a
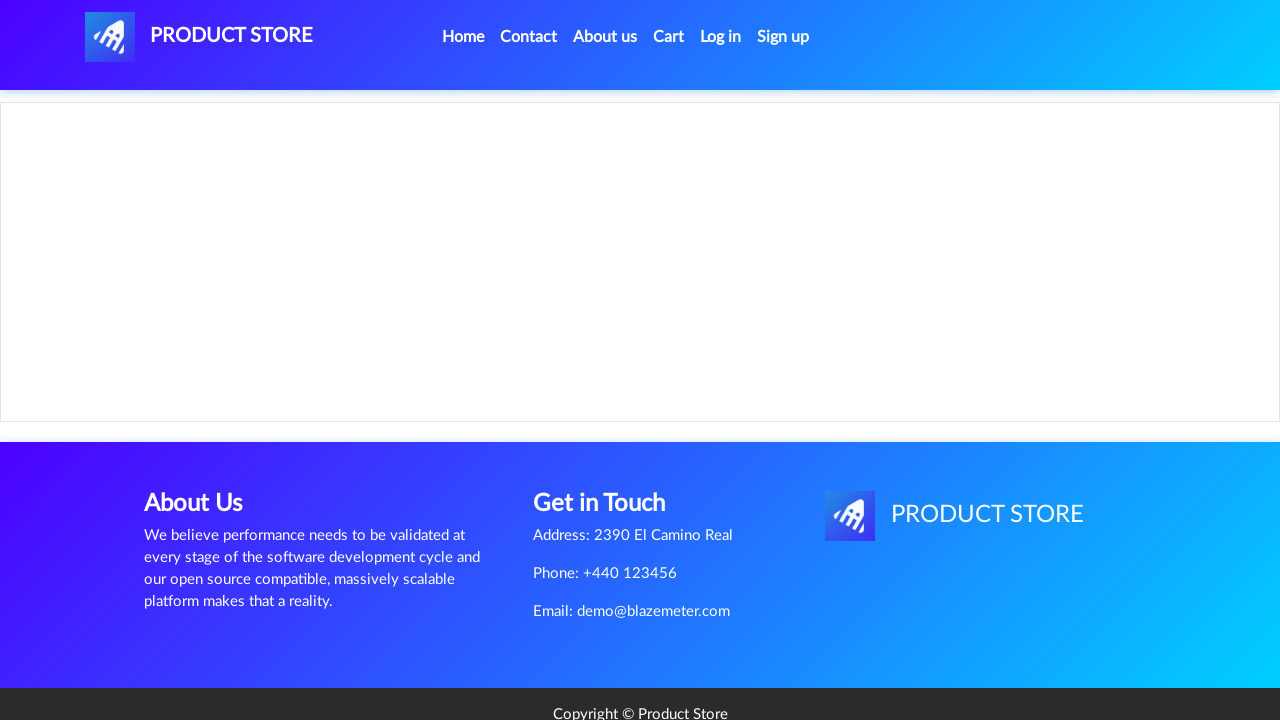

Waited for laptop details page to load
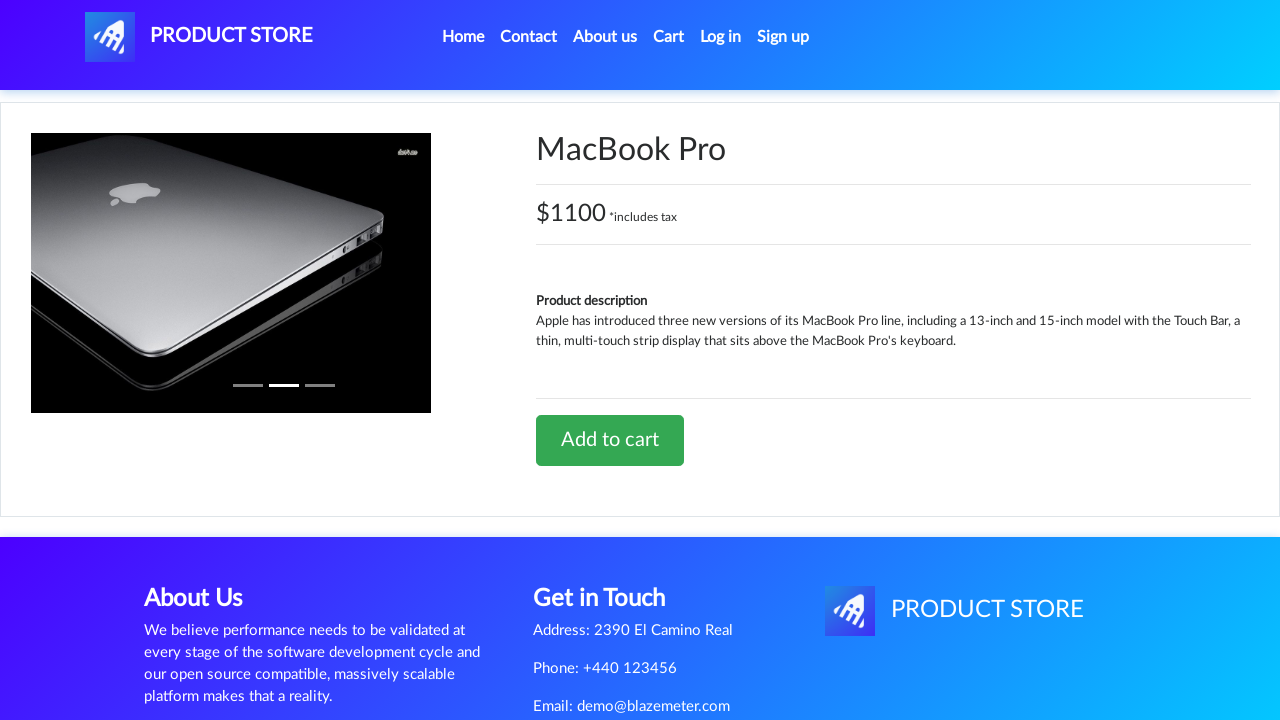

Clicked Add to cart button at (610, 440) on xpath=//div[@id='tbodyid']/div[2]/div/a
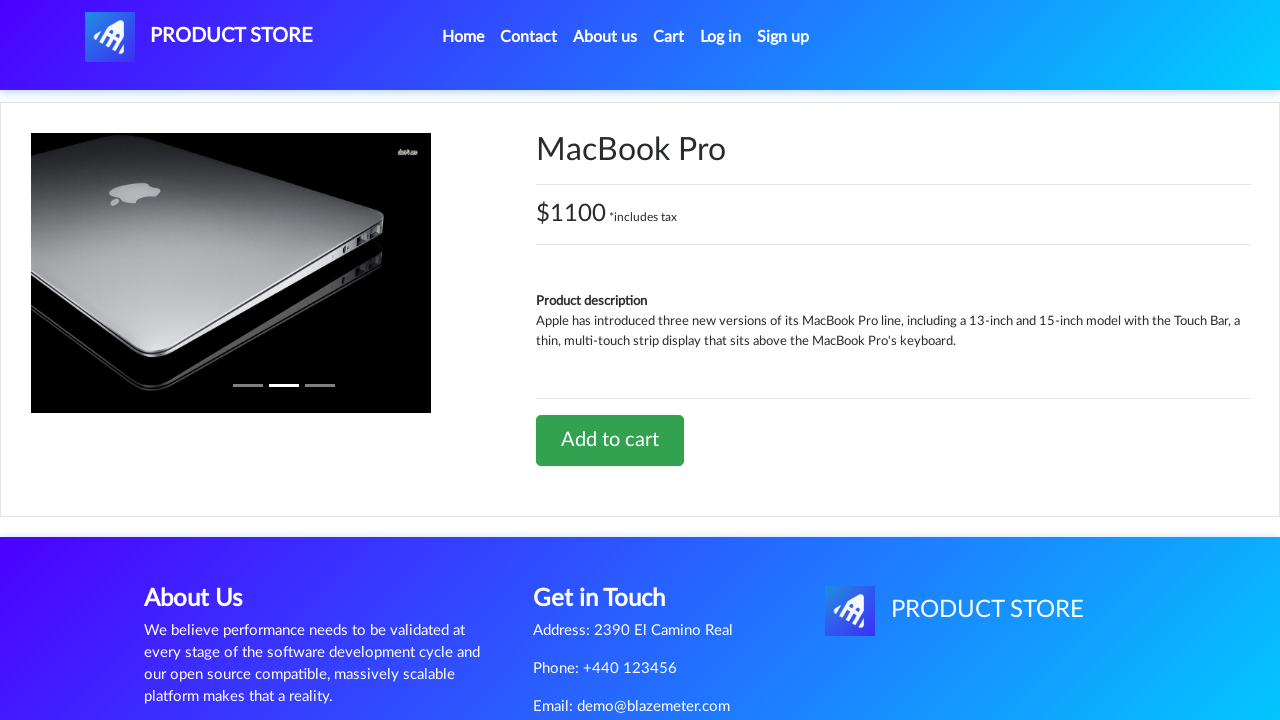

Waited for add to cart action to complete
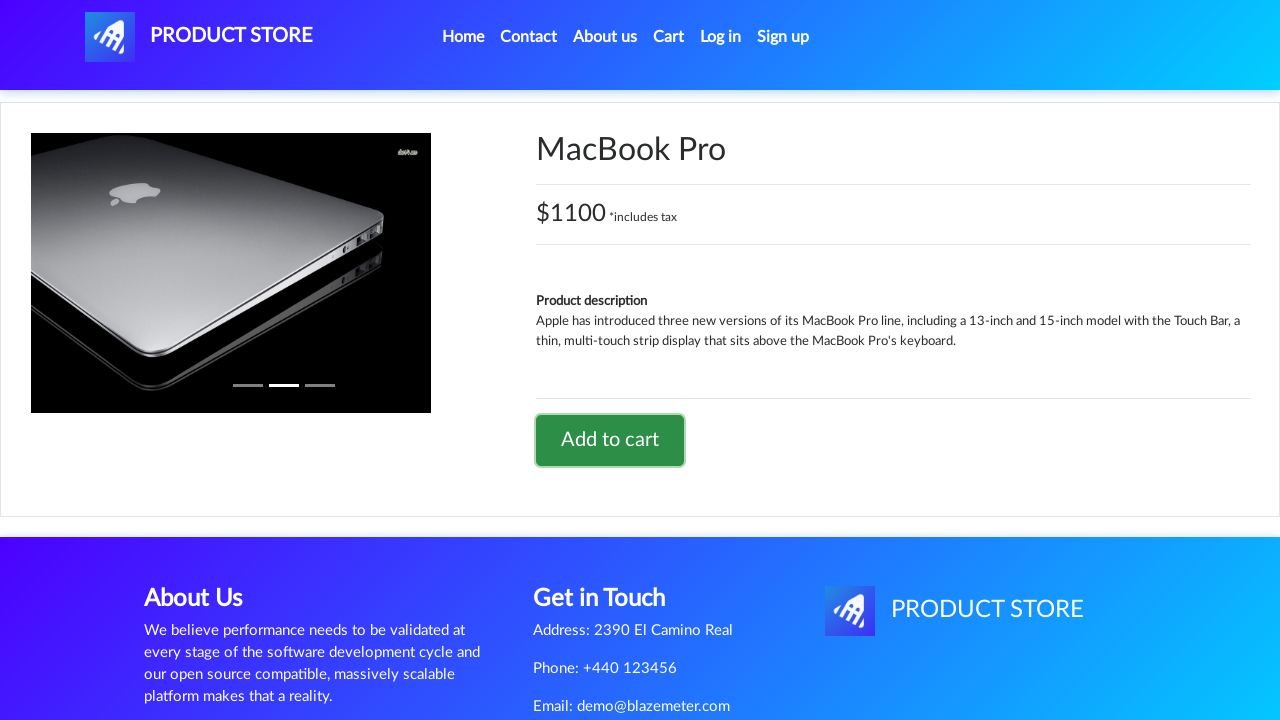

Set up dialog handler to accept alerts
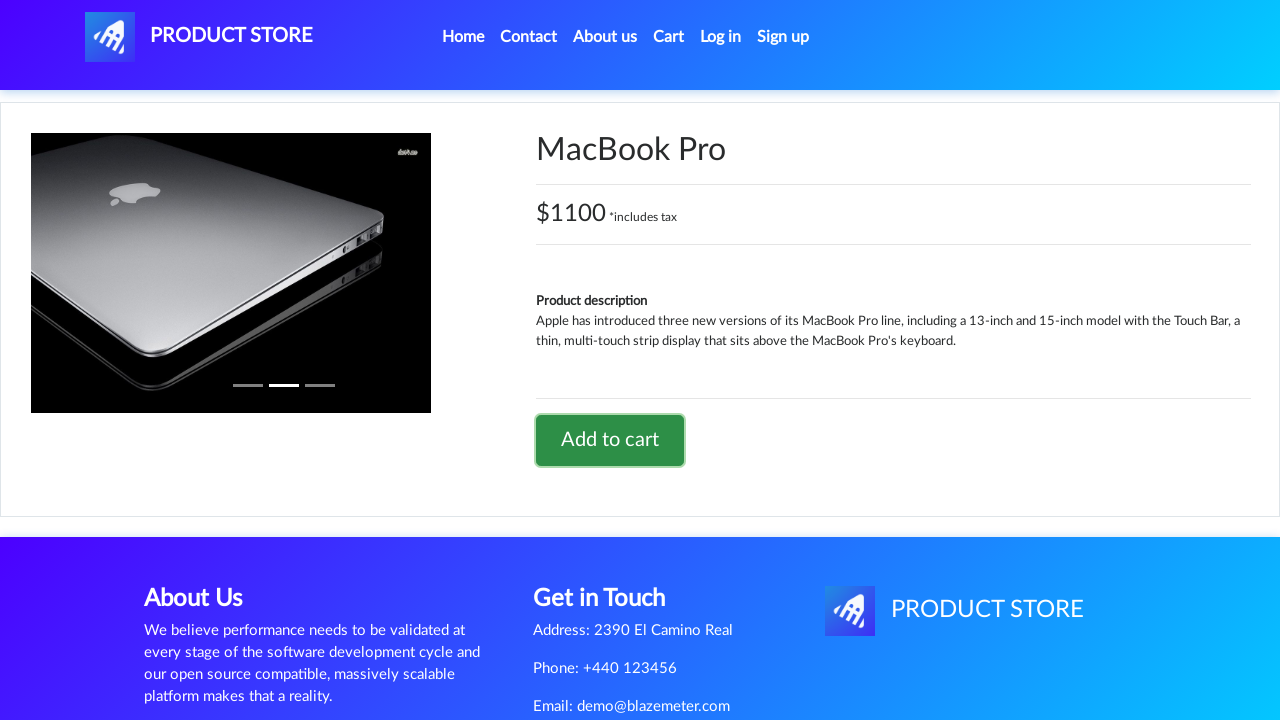

Clicked Home link in navbar to navigate back at (463, 37) on xpath=//ul[@class='navbar-nav ml-auto']/li[1]/a
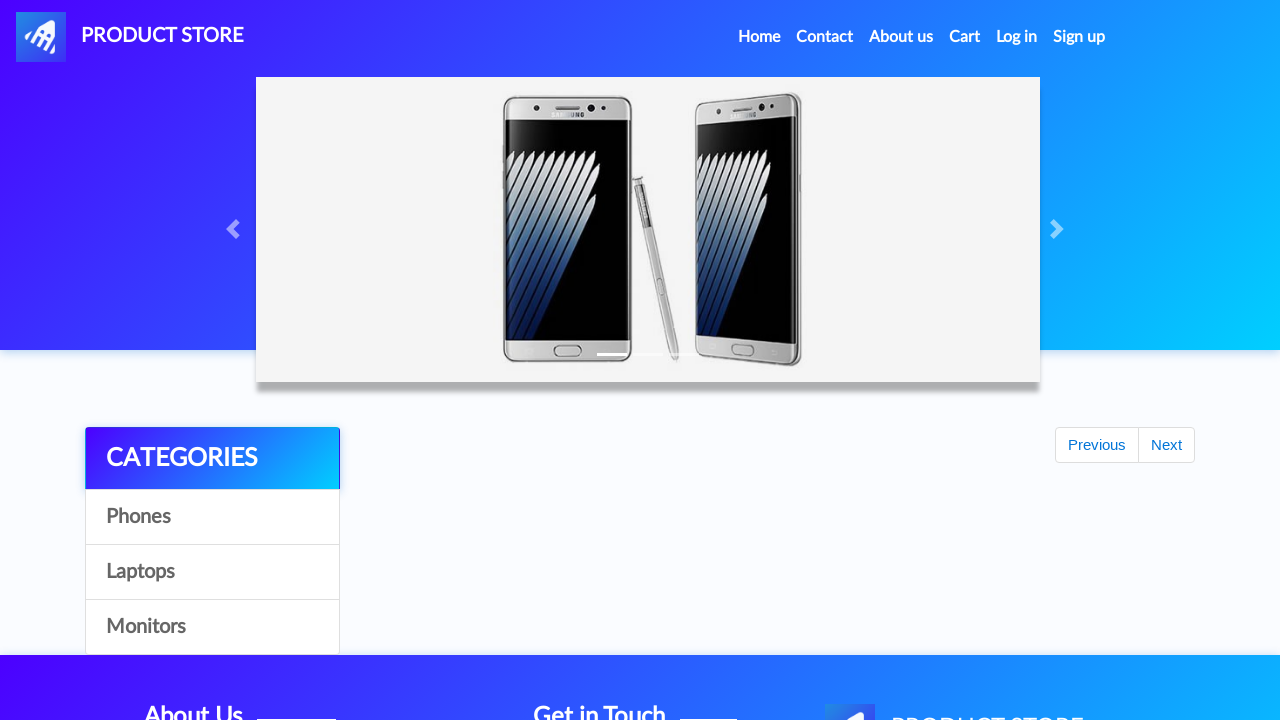

Waited for home page to load
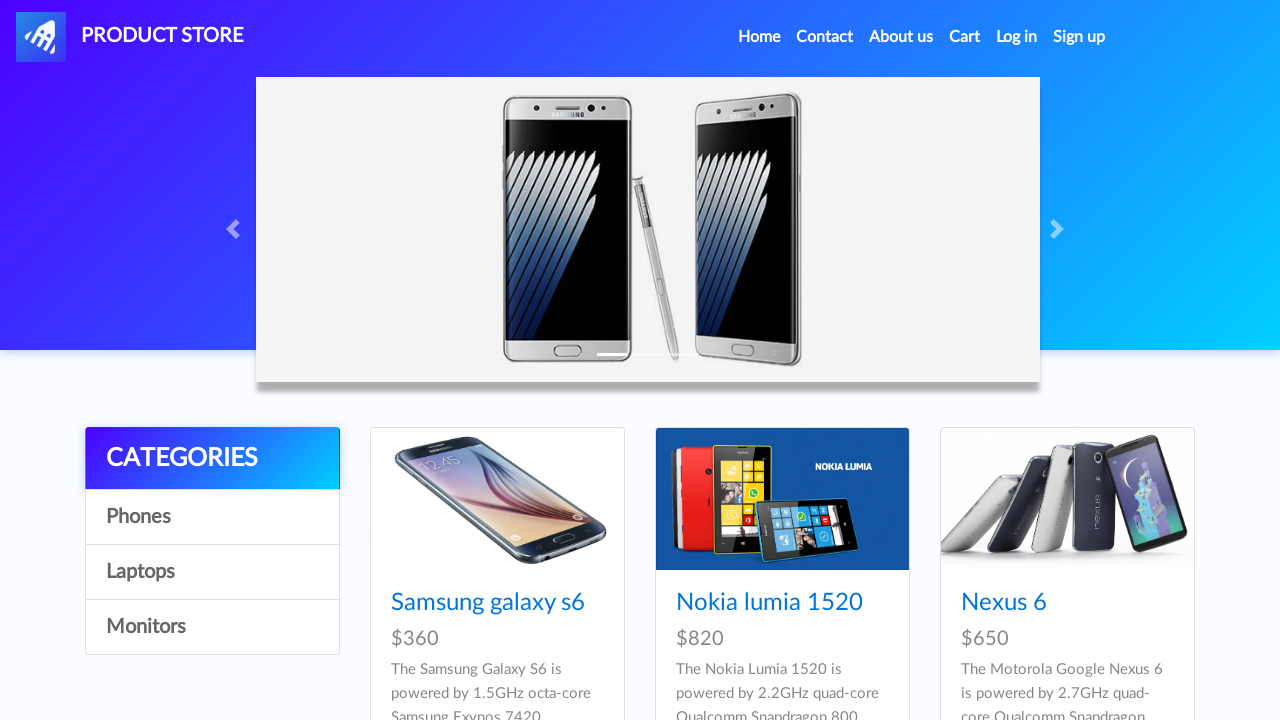

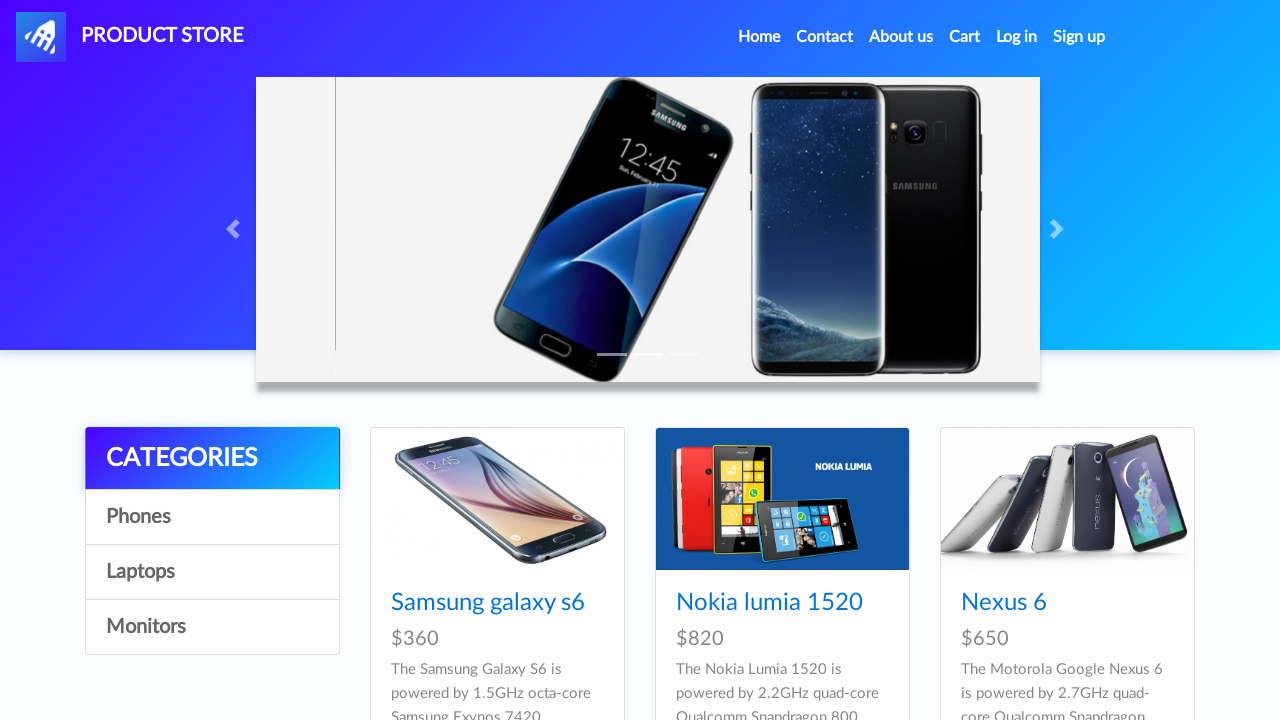